Tests prompt dialog functionality by clicking a button that triggers a prompt, entering text, and verifying the output

Starting URL: https://atidcollege.co.il/Xamples/ex_switch_navigation.html

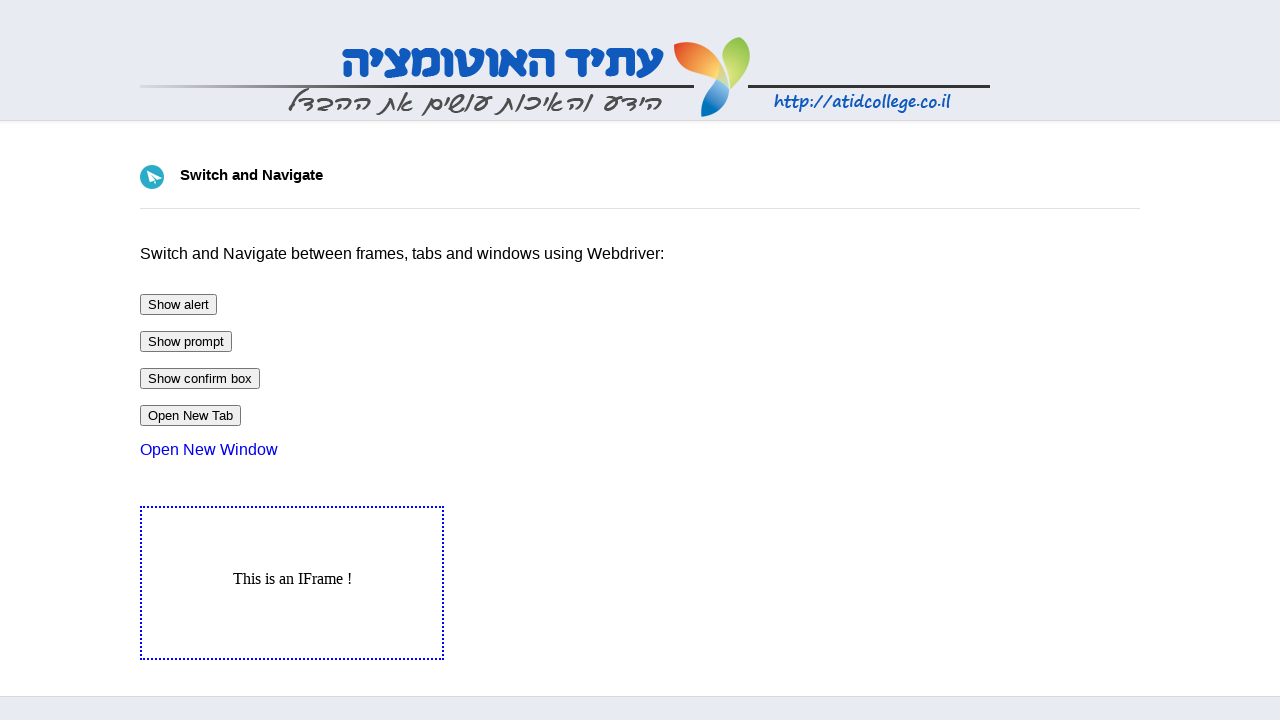

Set up dialog handler to accept prompt with 'ZOPA'
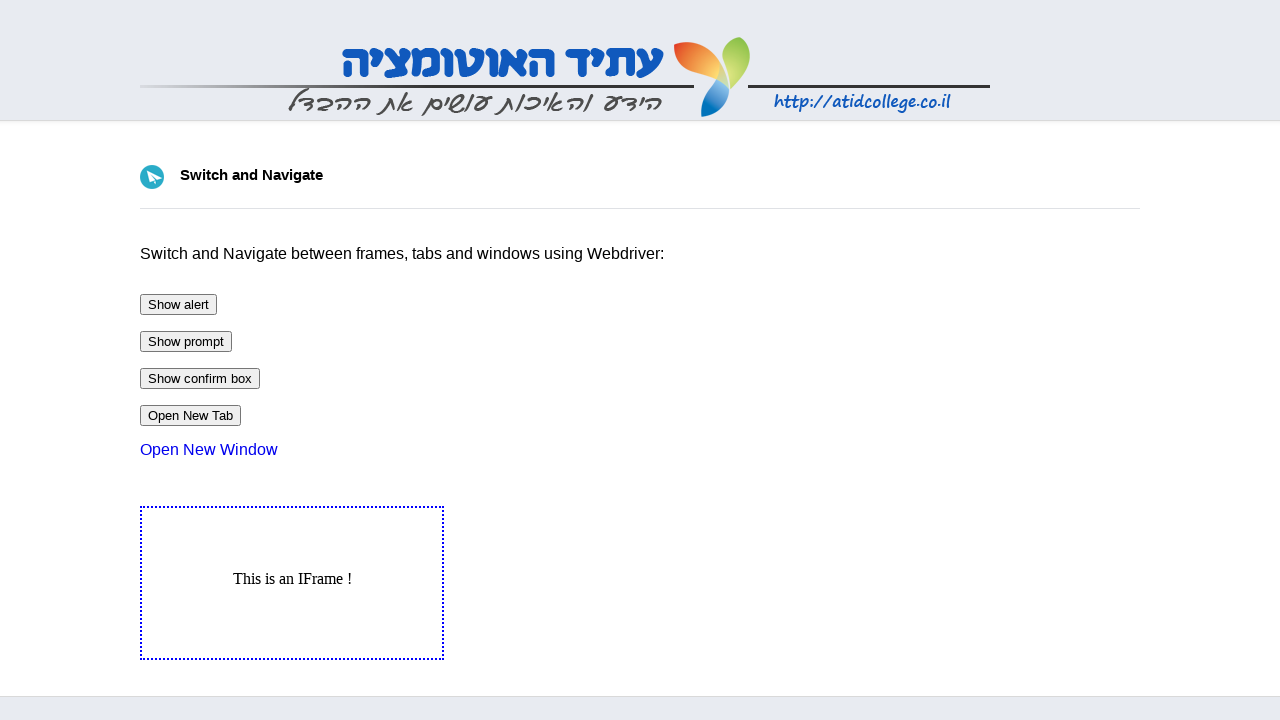

Clicked prompt button to trigger dialog at (186, 342) on #btnPrompt
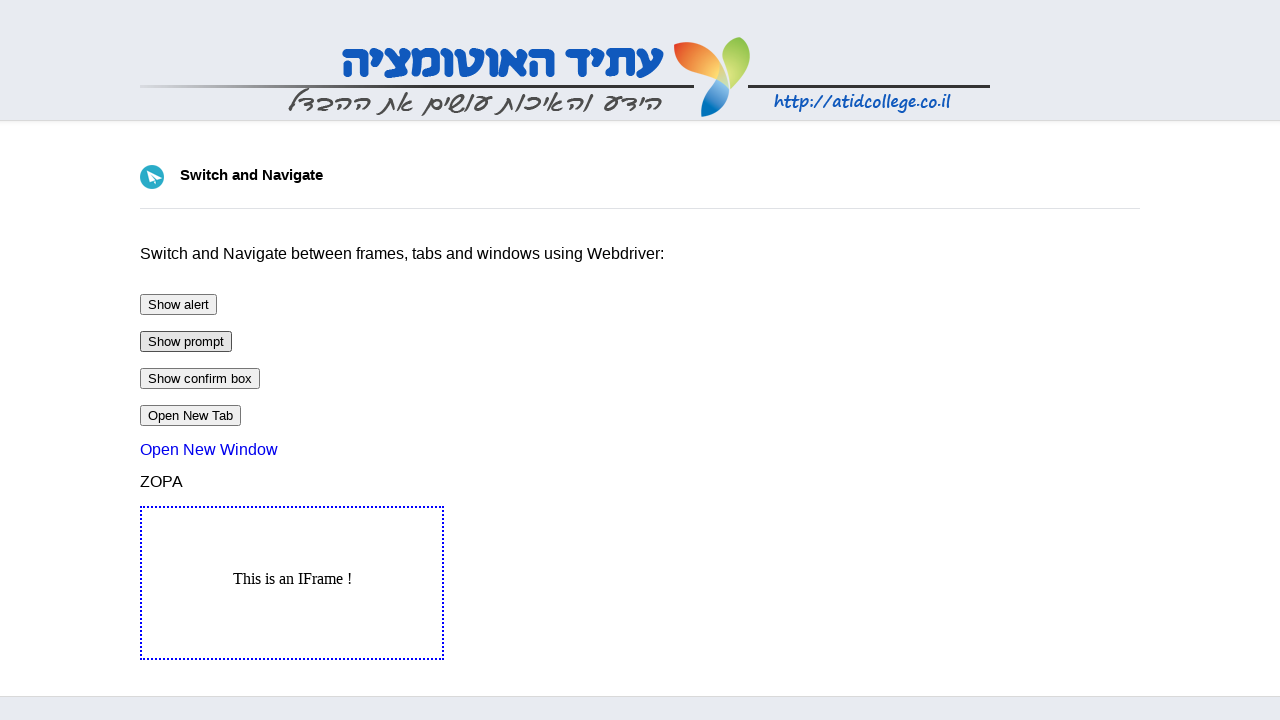

Verified output text is 'ZOPA' after prompt submission
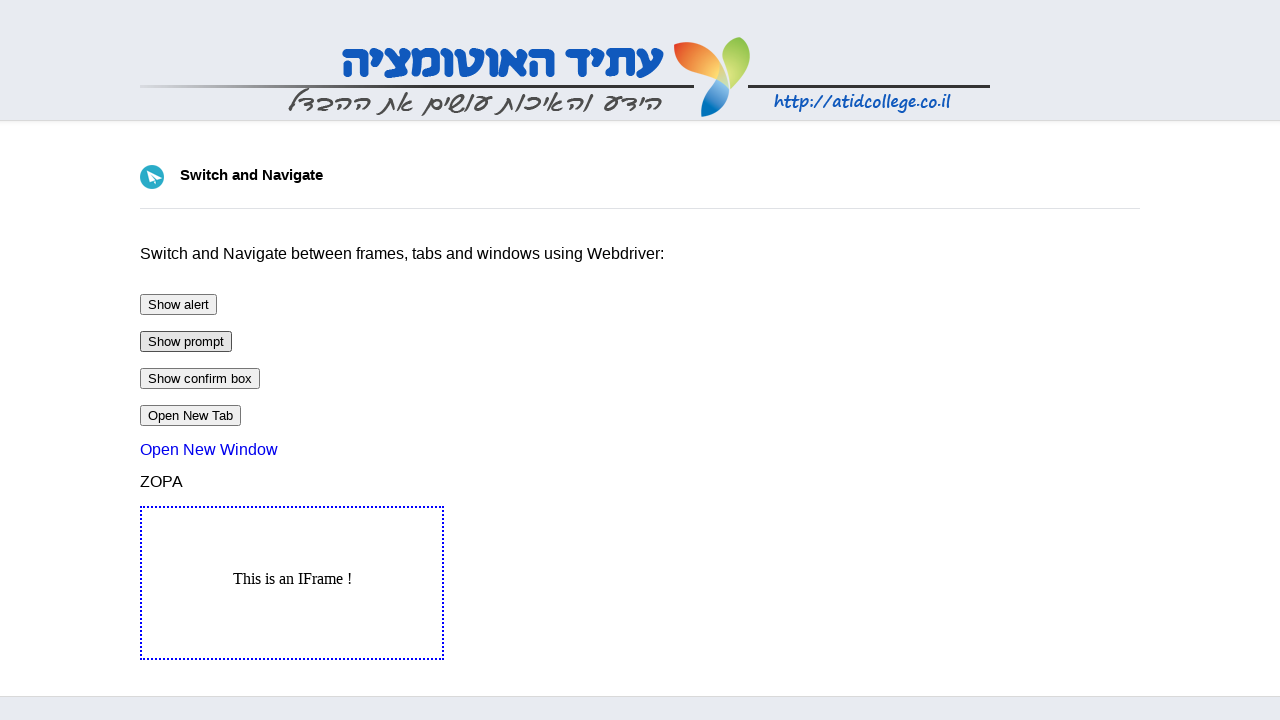

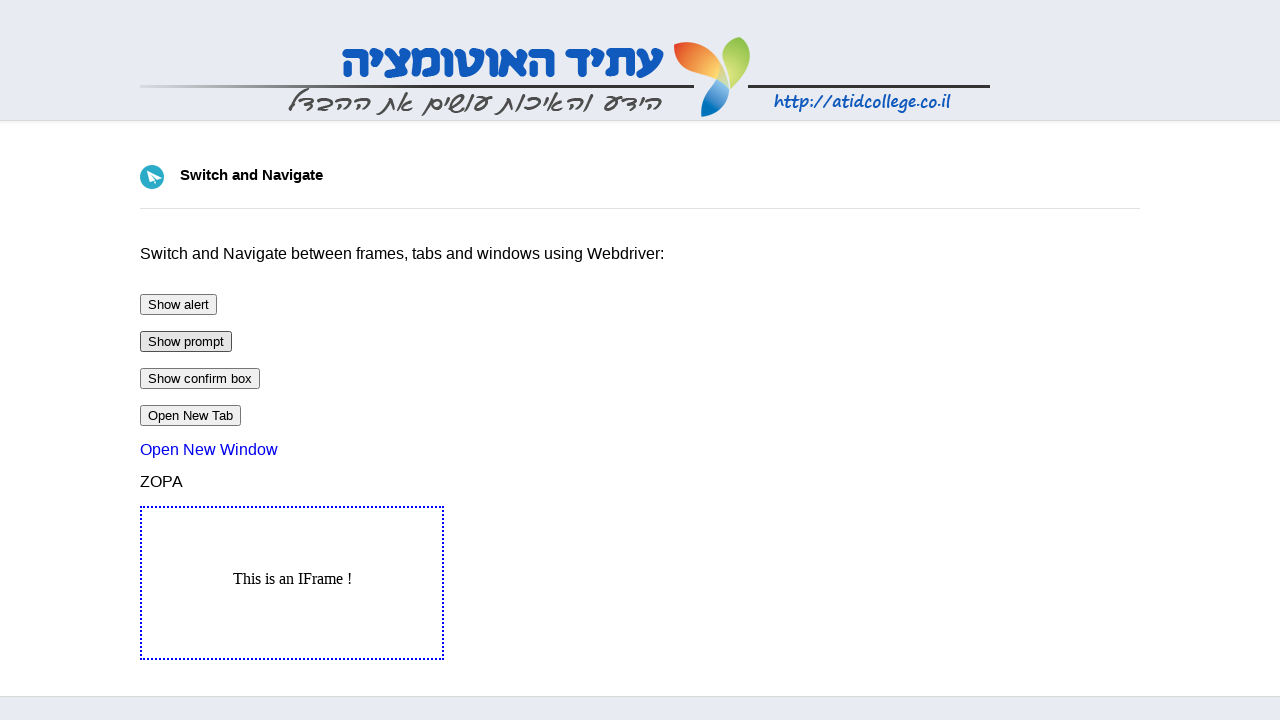